Tests the review sorting functionality by clicking the sort button and then testing reverse order sorting by checking the reverse checkbox and sorting again.

Starting URL: http://nh-local-reviews-agente.appspot.com/

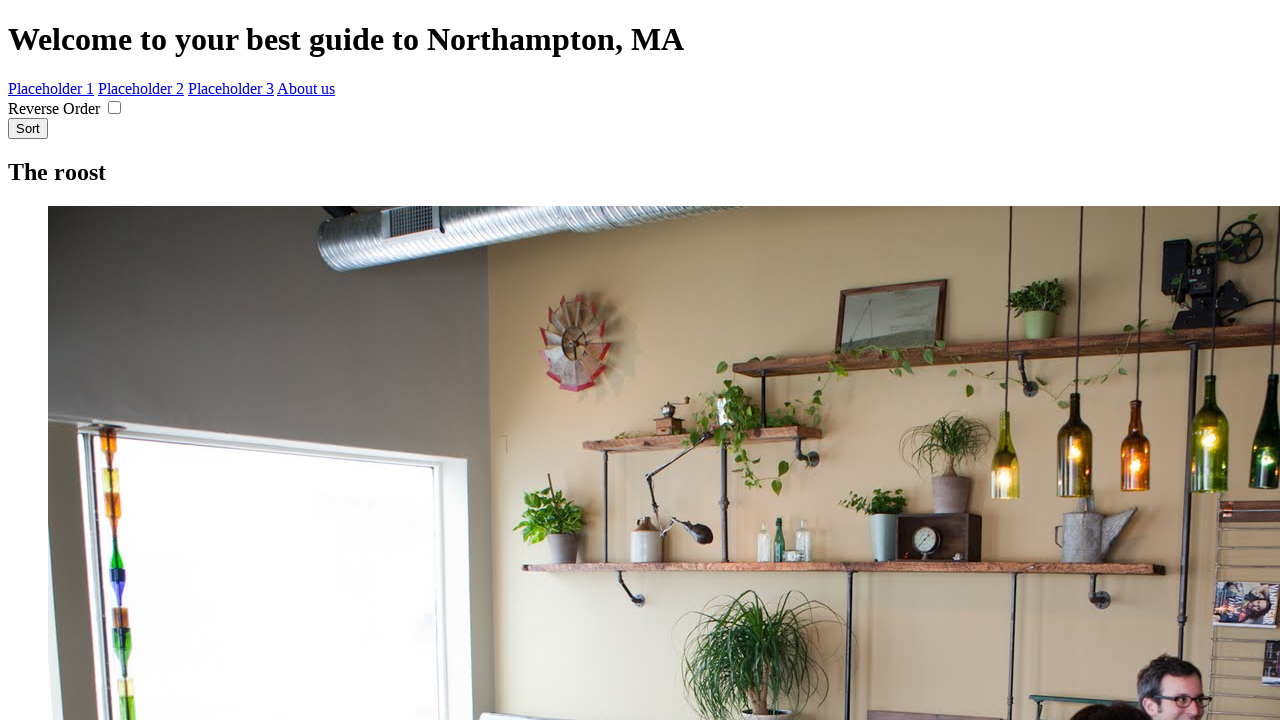

Waited for reviews to load
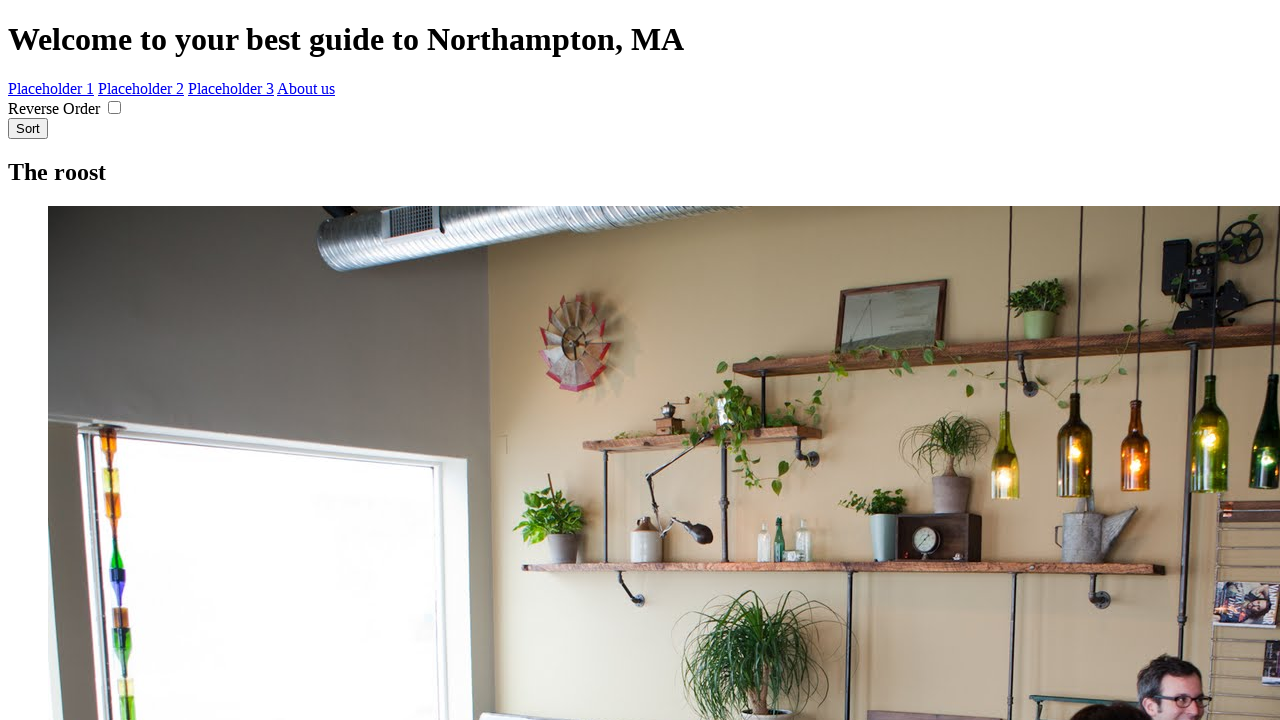

Clicked sort button to sort reviews at (28, 128) on #btn_sort
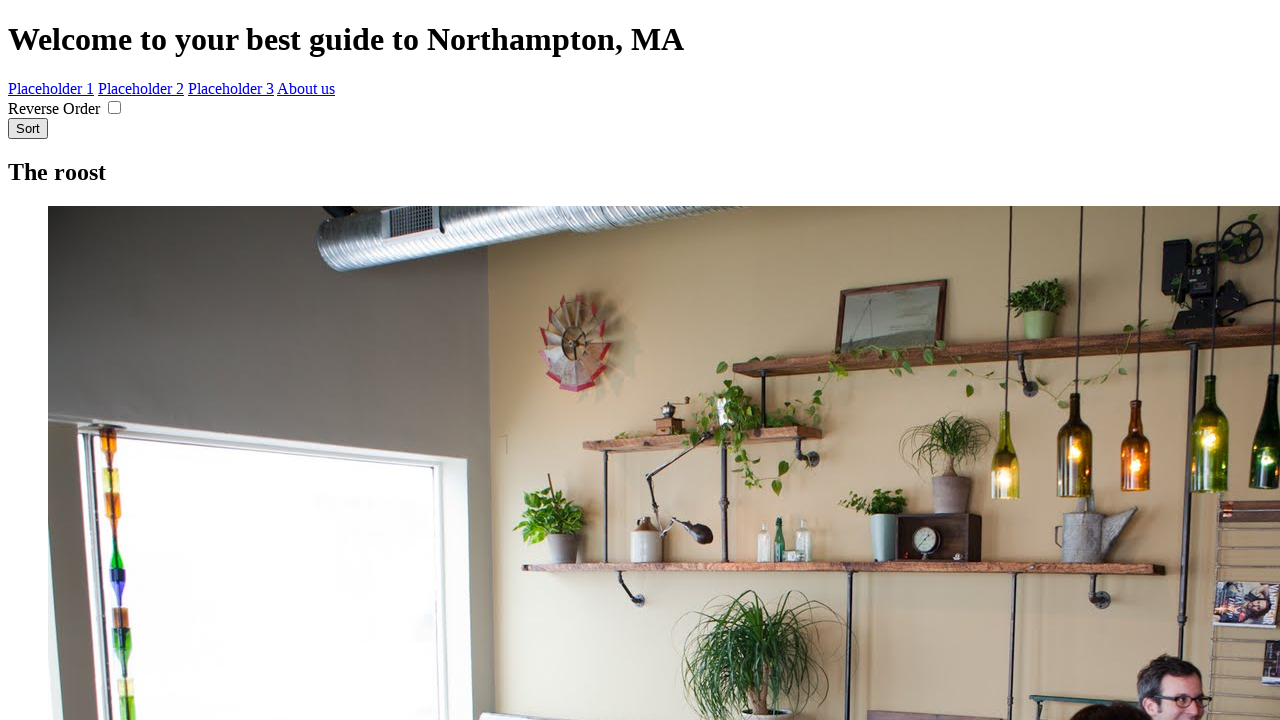

Waited 500ms for sort to complete
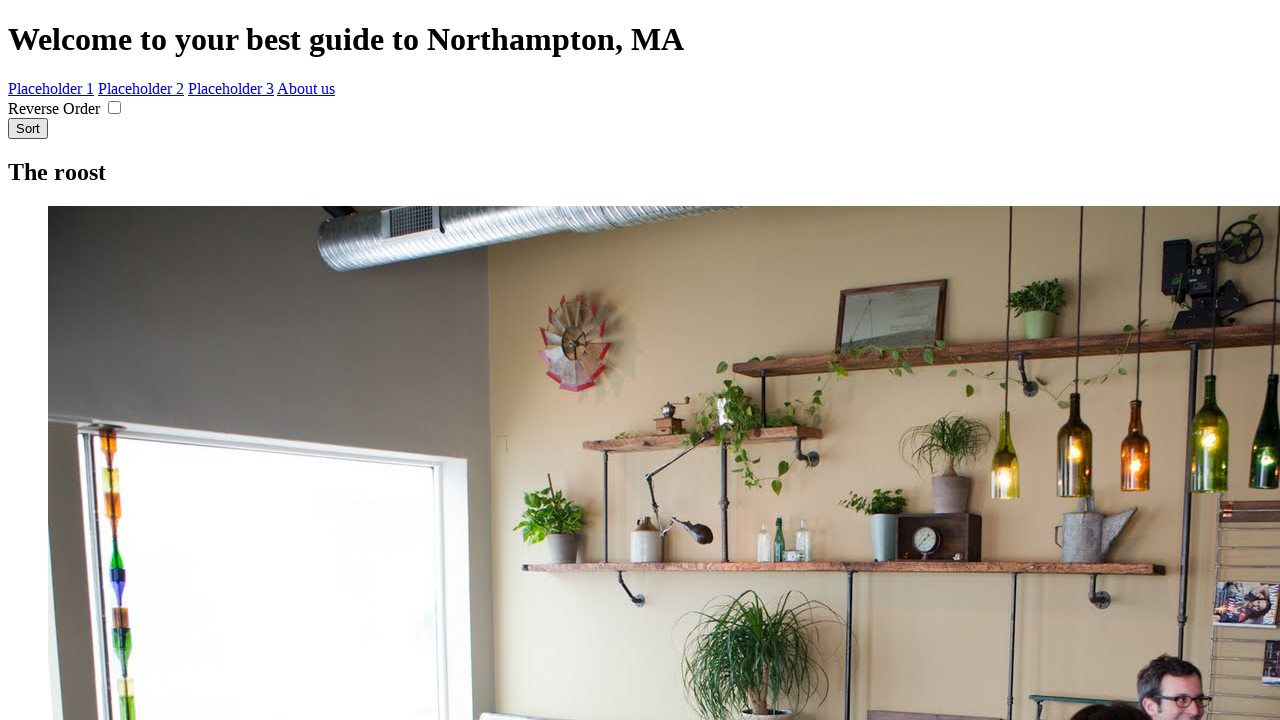

Clicked reverse order checkbox at (114, 107) on #chk_sorted_order_reverse
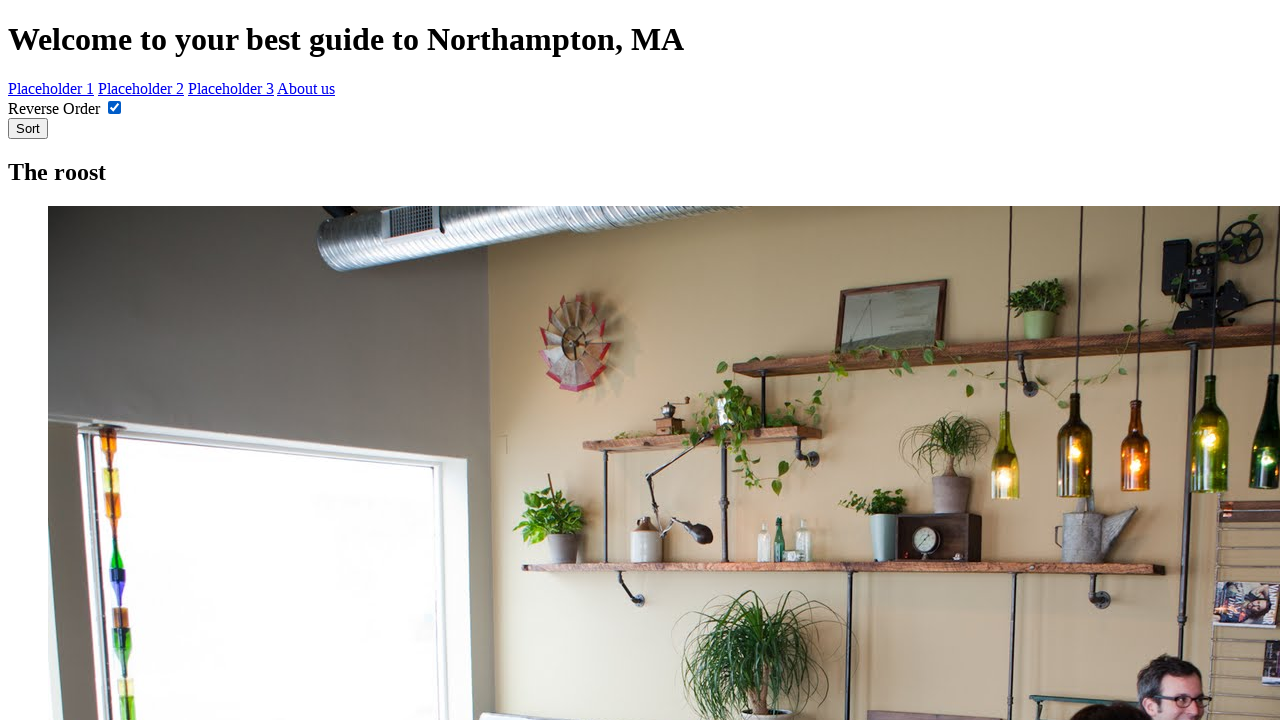

Clicked sort button again for reverse order sorting at (28, 128) on #btn_sort
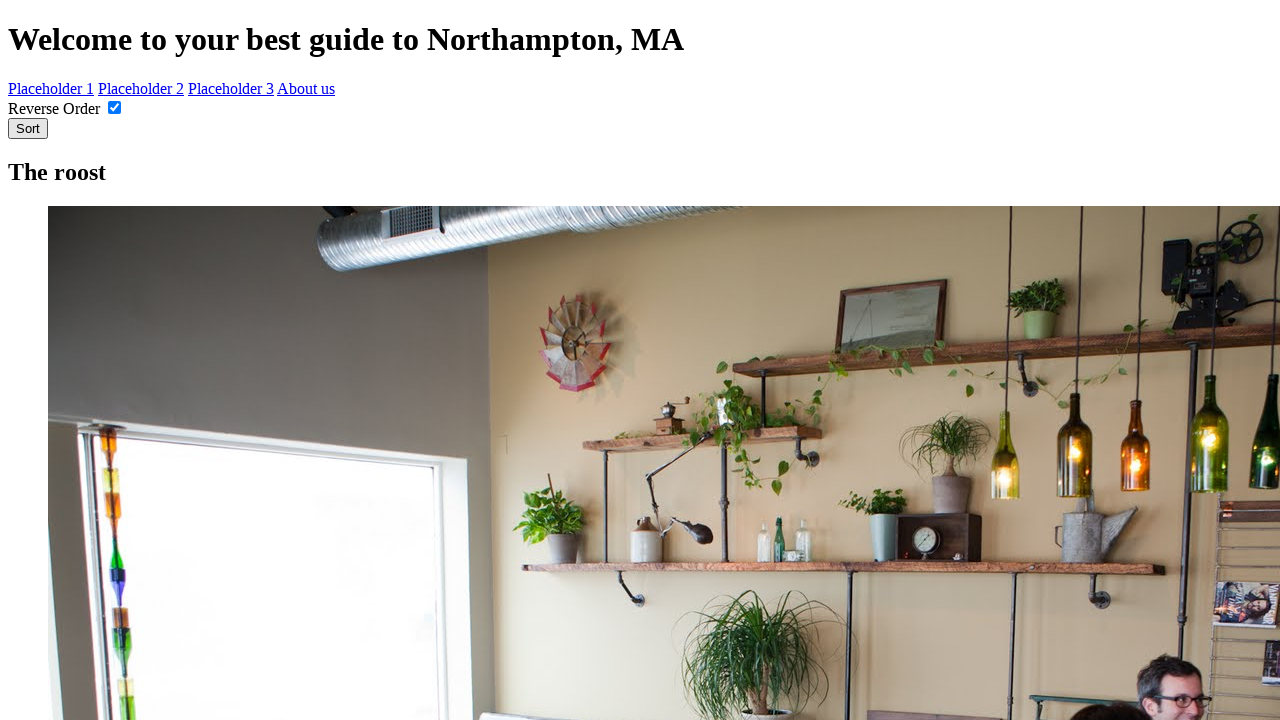

Waited 500ms for reverse sort to complete
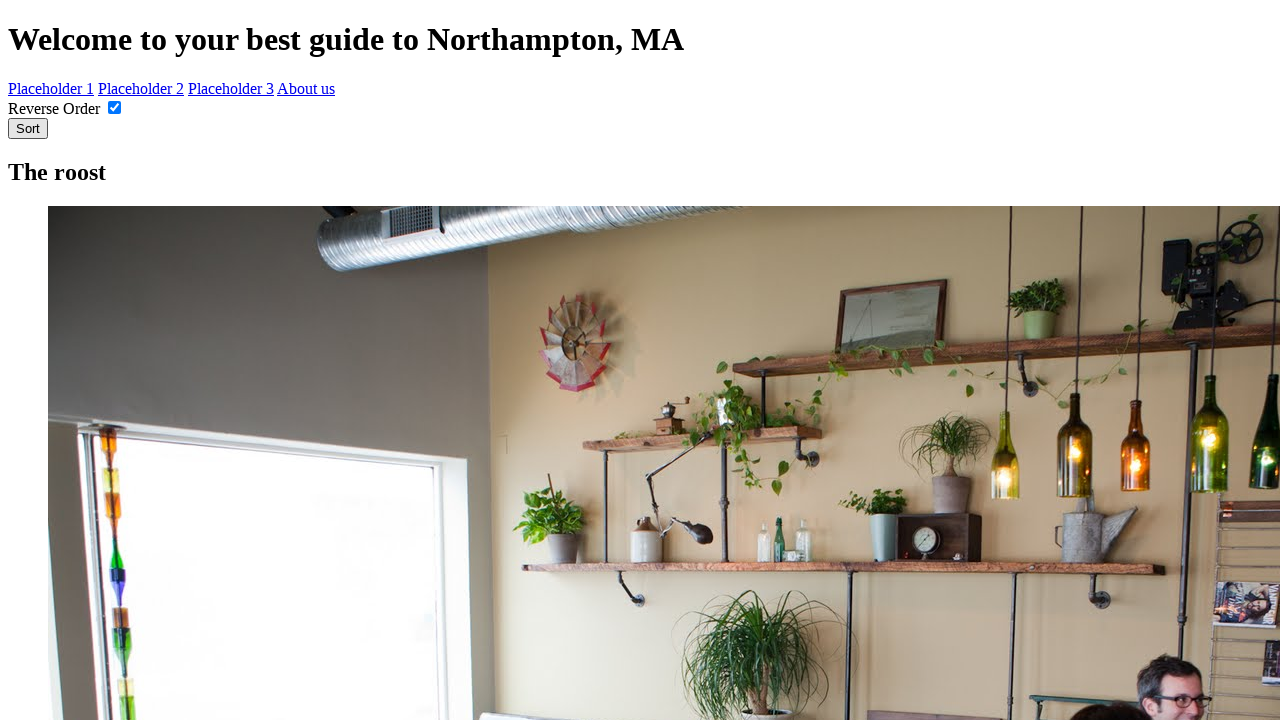

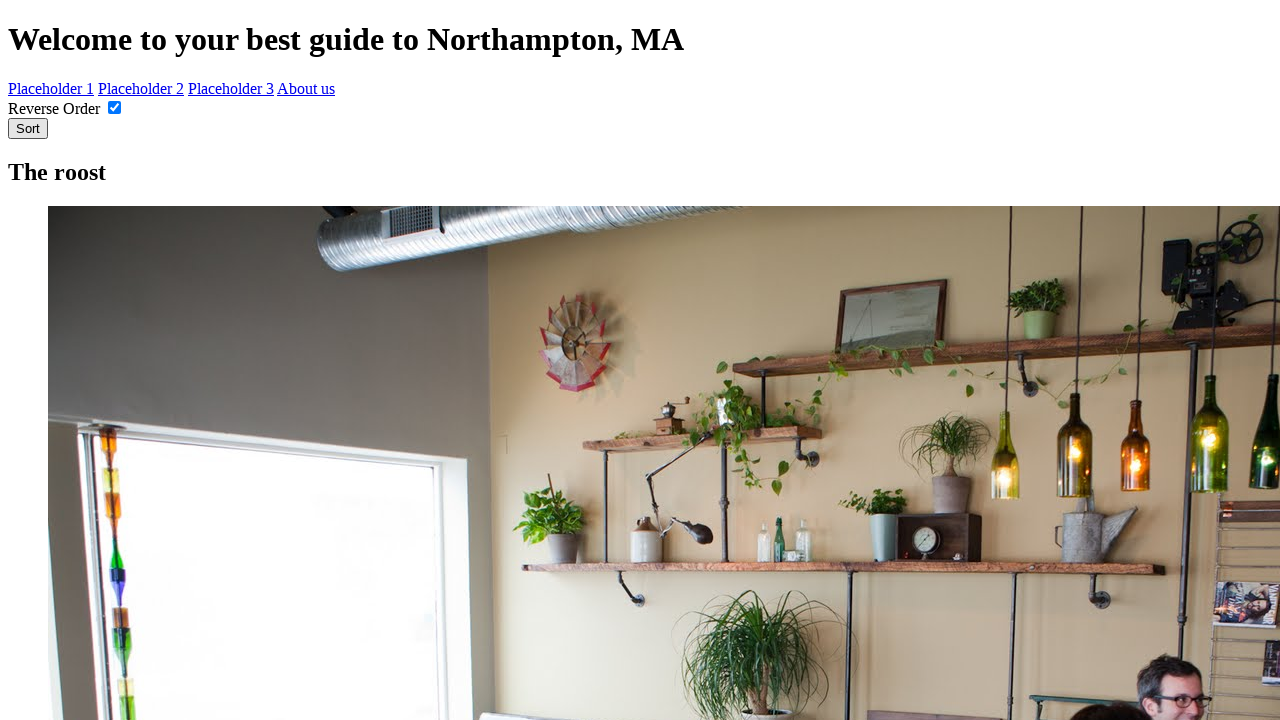